Tests various alert handling scenarios including simple alerts, timer alerts, confirm dialogs, and prompt alerts, then navigates to frames page to interact with iframe content

Starting URL: https://demoqa.com/alerts

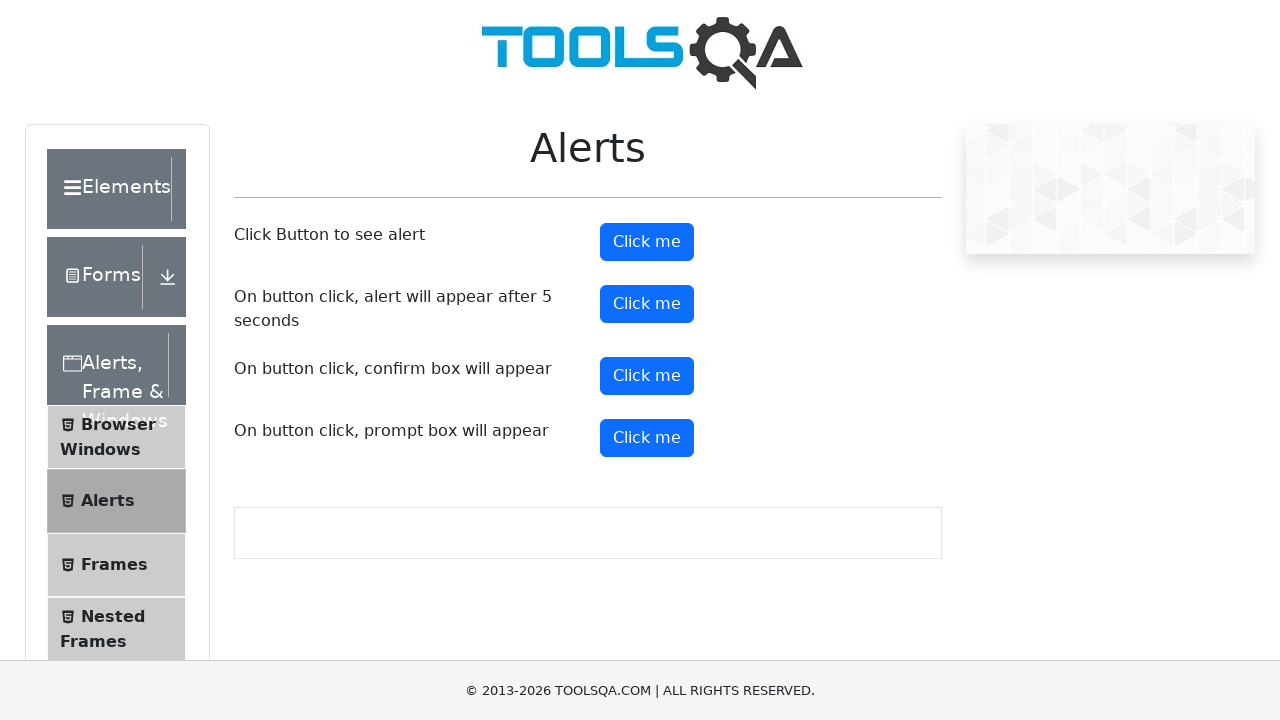

Clicked simple alert button at (647, 242) on xpath=//button[@id='alertButton']
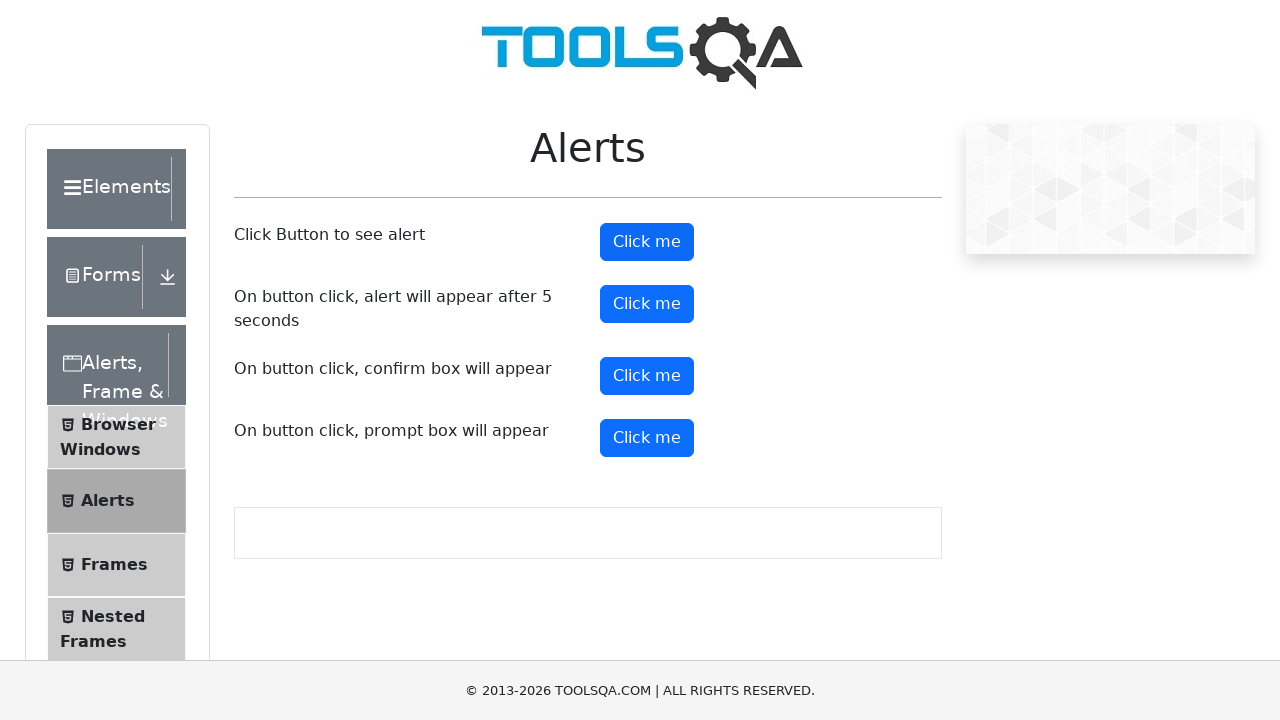

Set up dialog handler to accept alerts
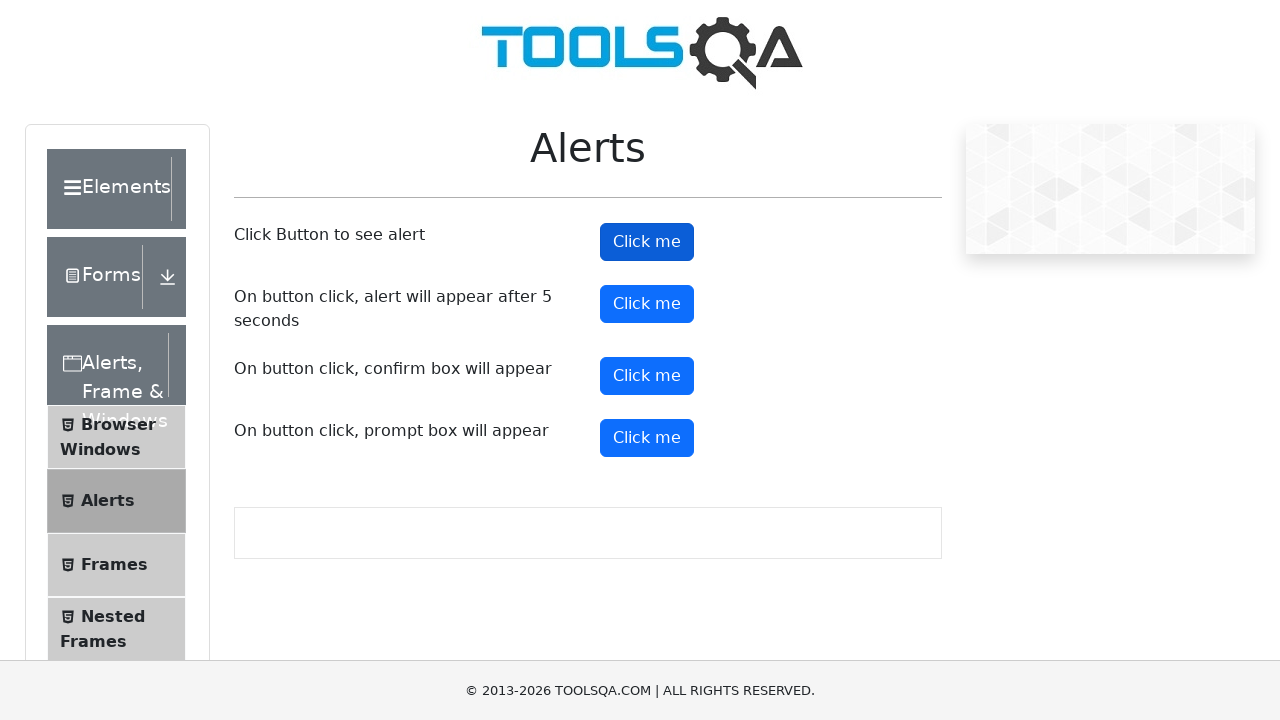

Clicked timer alert button at (647, 304) on xpath=//button[@id='timerAlertButton']
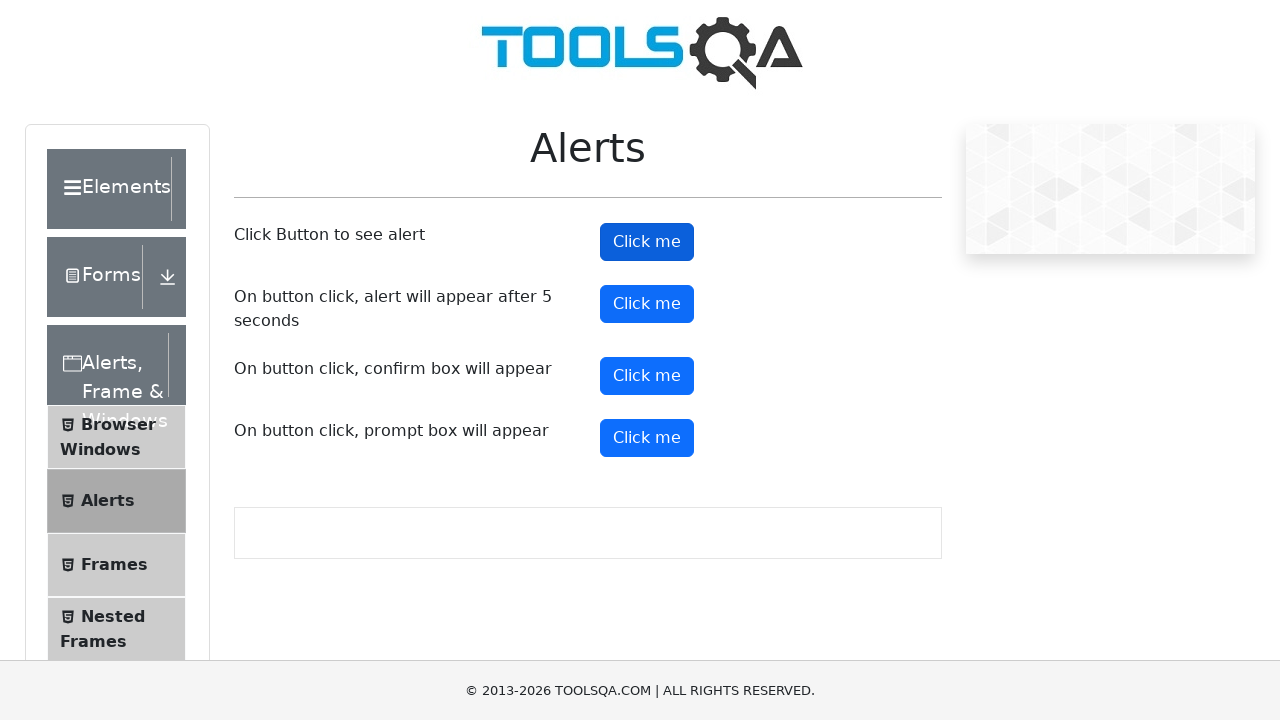

Waited 5 seconds for delayed alert to appear and trigger
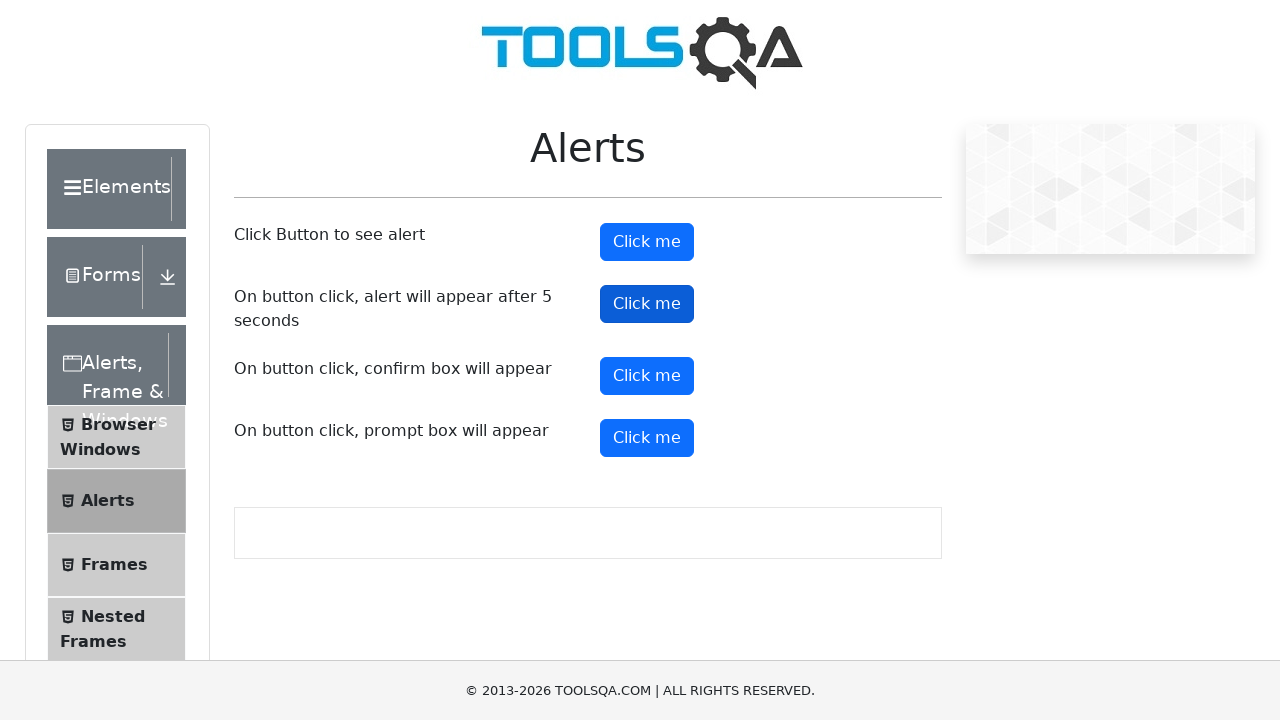

Clicked confirm button at (647, 376) on xpath=//button[@id='confirmButton']
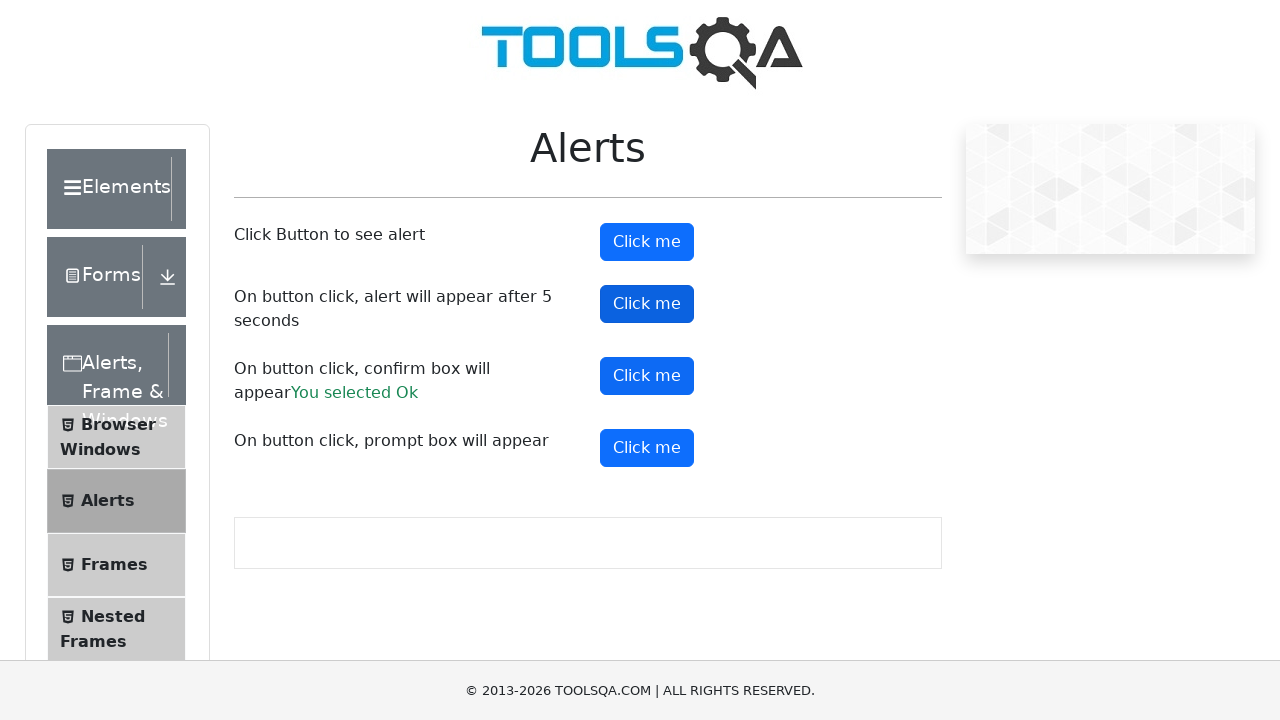

Set up dialog handler to dismiss confirmation dialogs
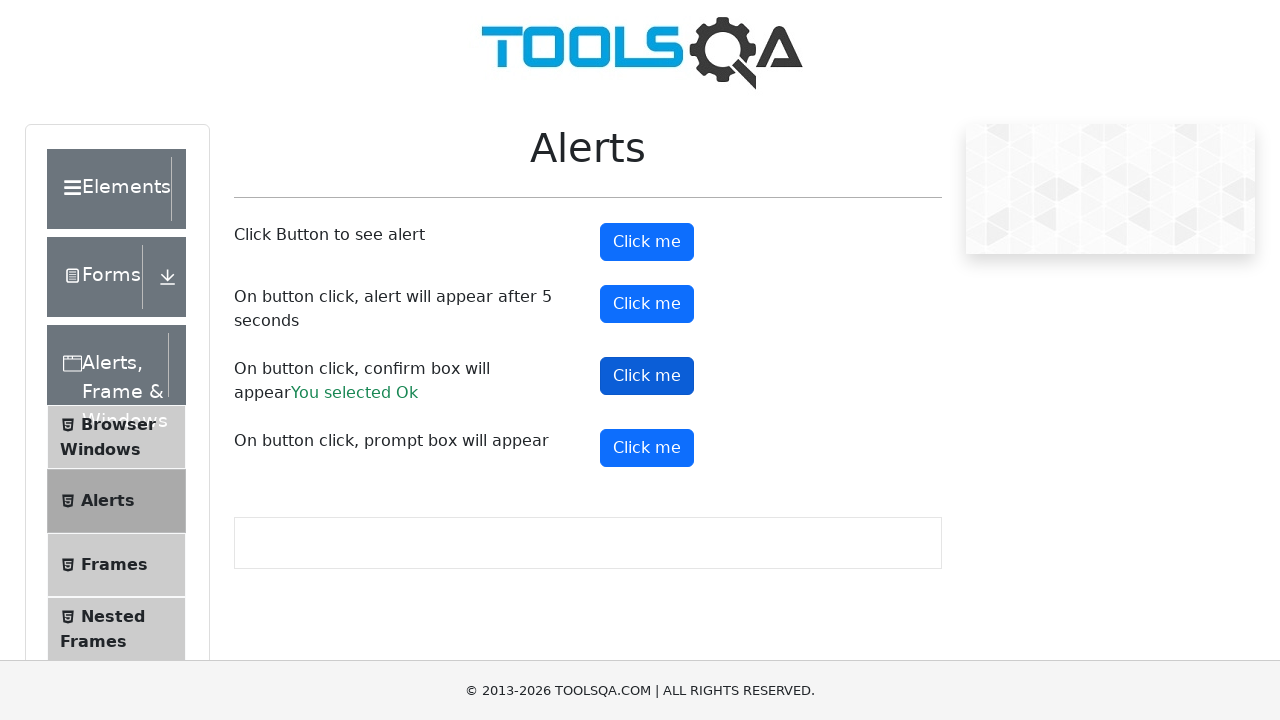

Fixed banner not present, skipped closing on //a[@id='close-fixedban']
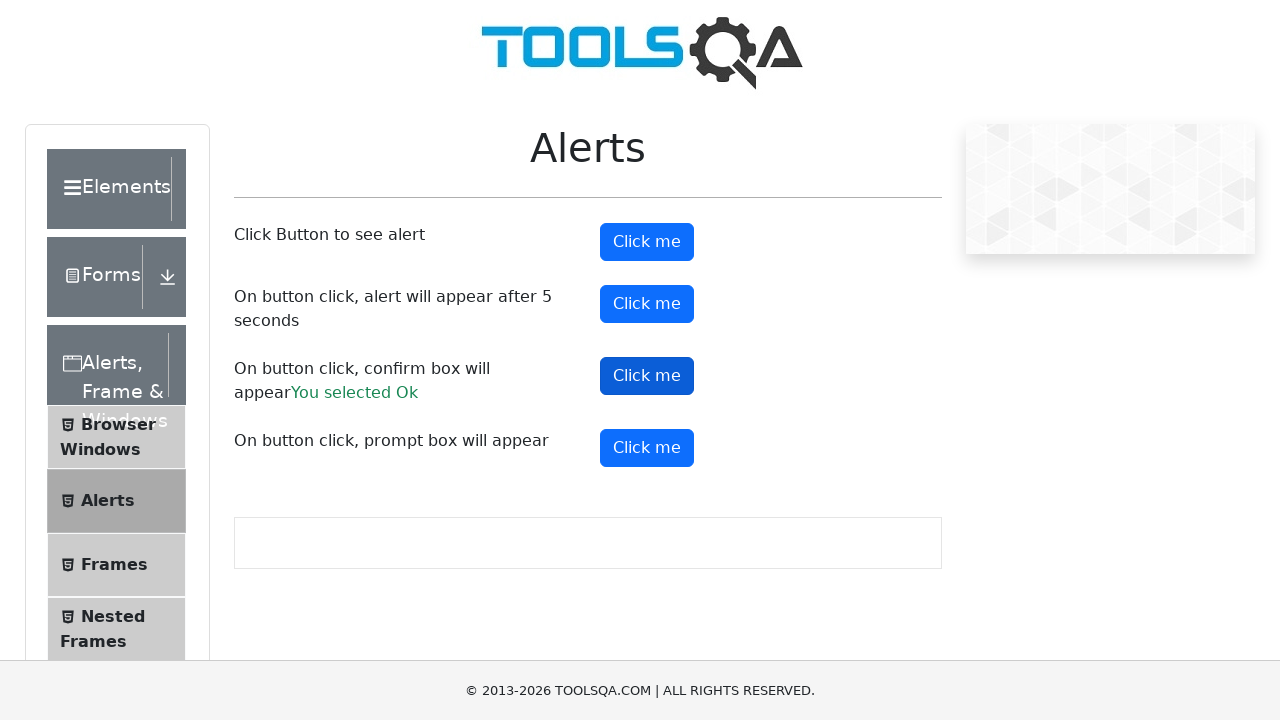

Set up dialog handler to accept prompt with 'Ravi Nangare'
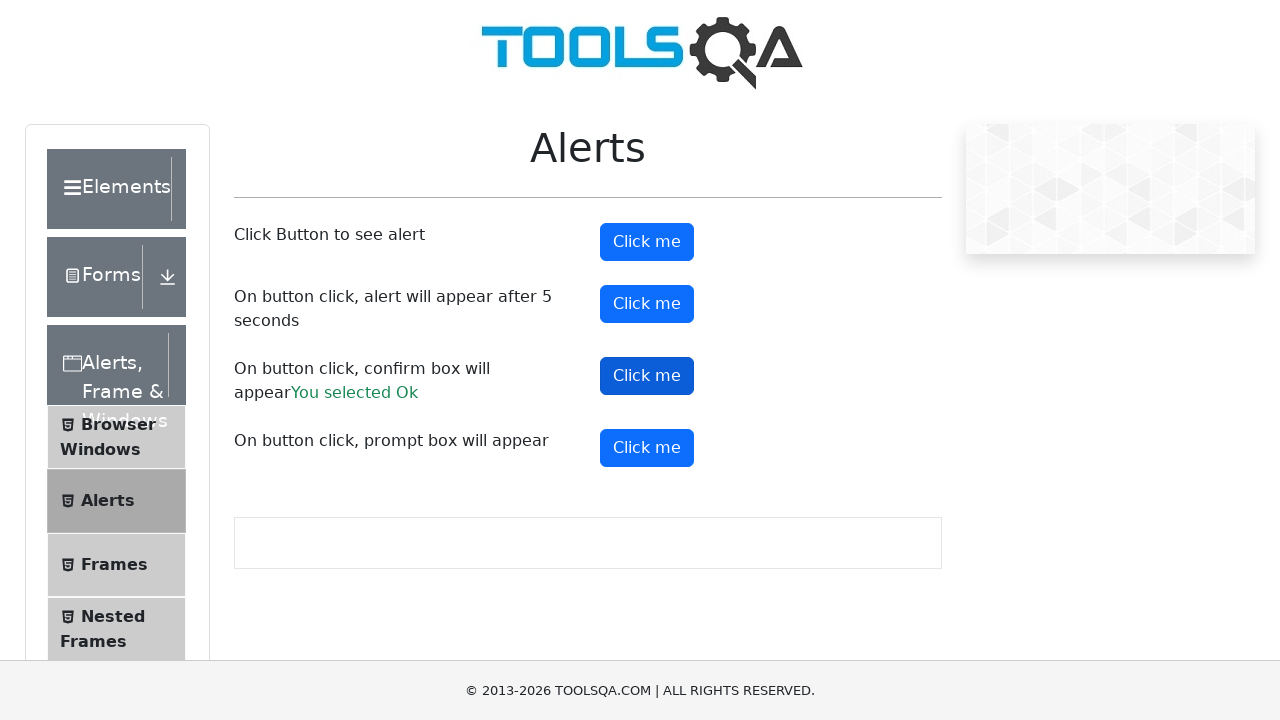

Clicked prompt alert button at (647, 448) on xpath=//button[@id='promtButton']
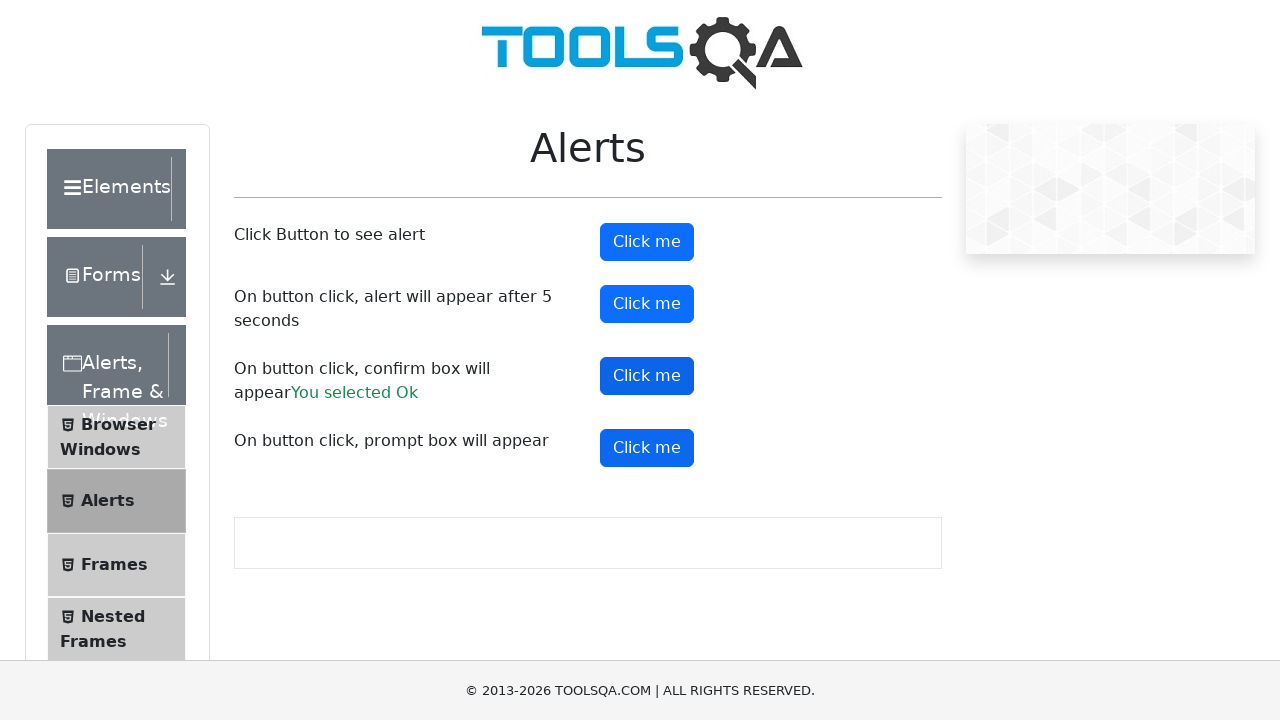

Navigated to frames page at https://demoqa.com/frames
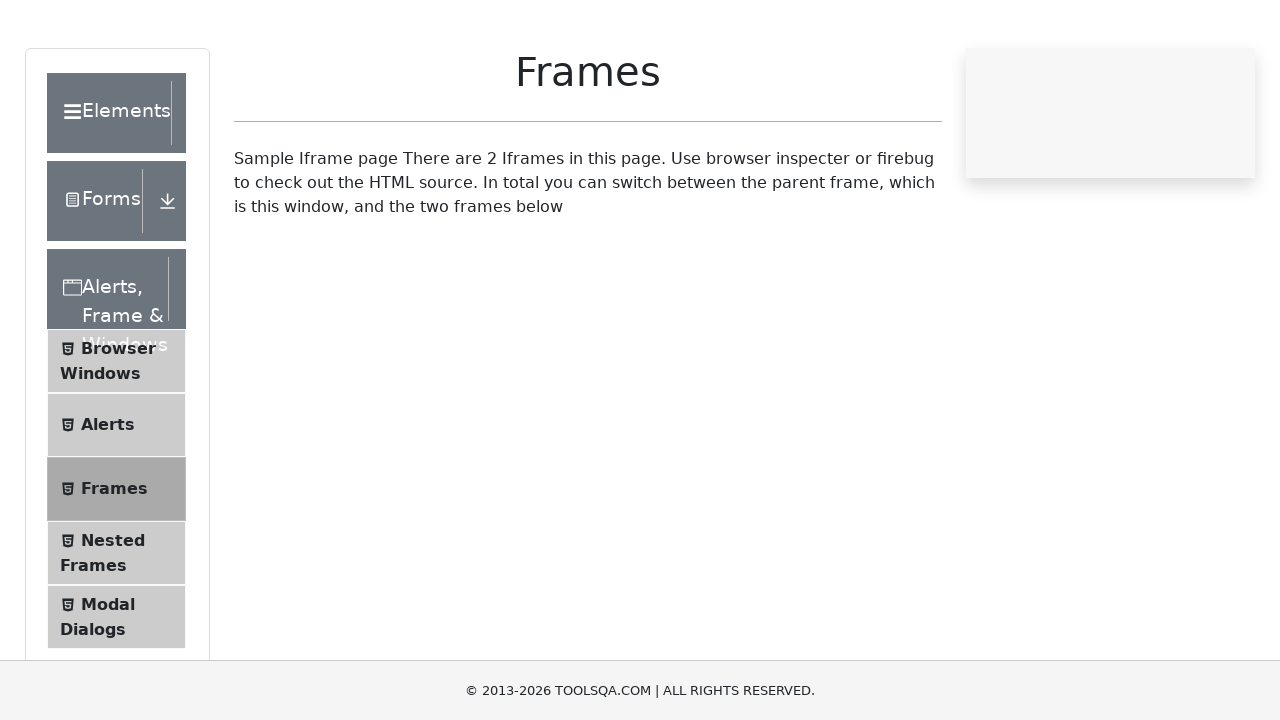

Located iframe with id 'frame1'
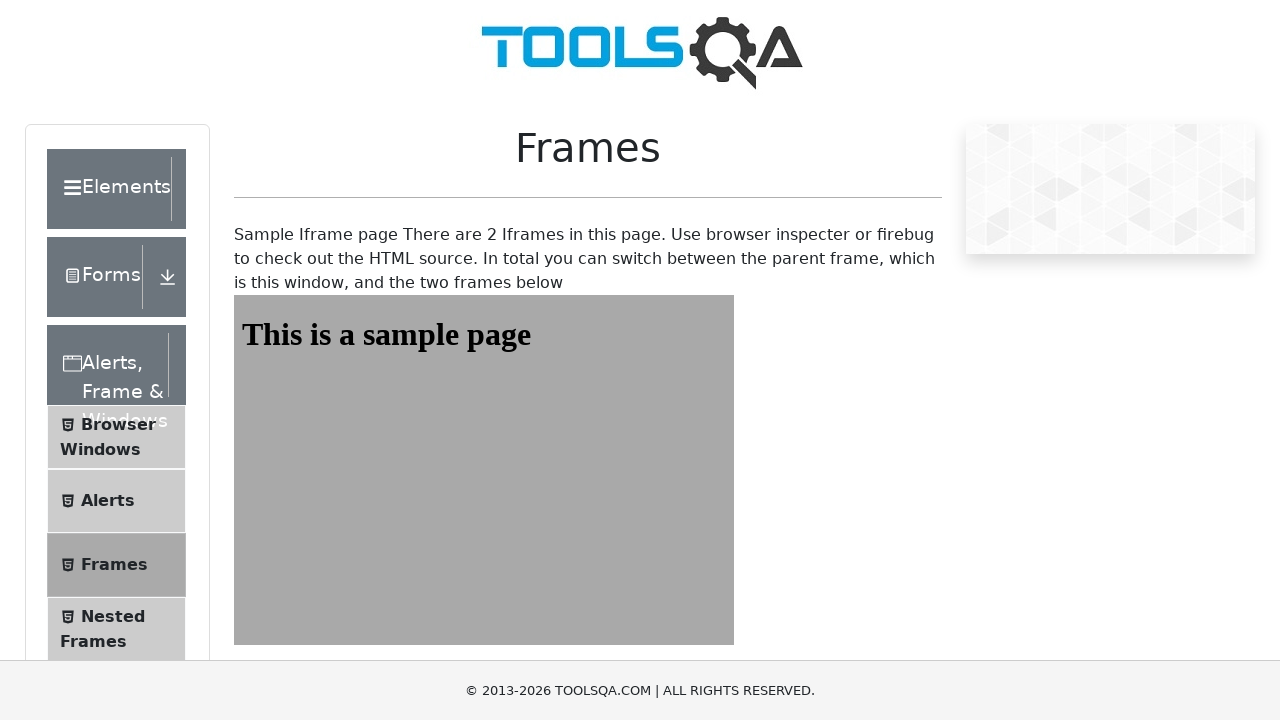

Retrieved heading text from iframe: 'This is a sample page'
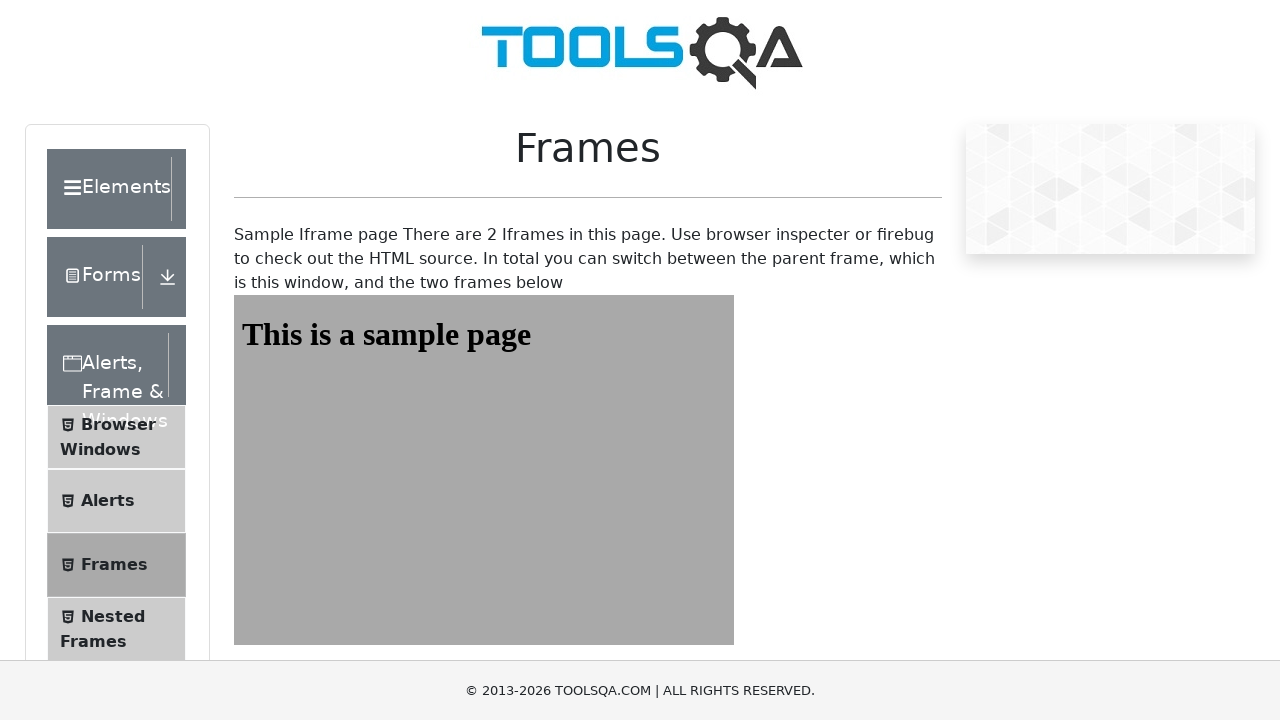

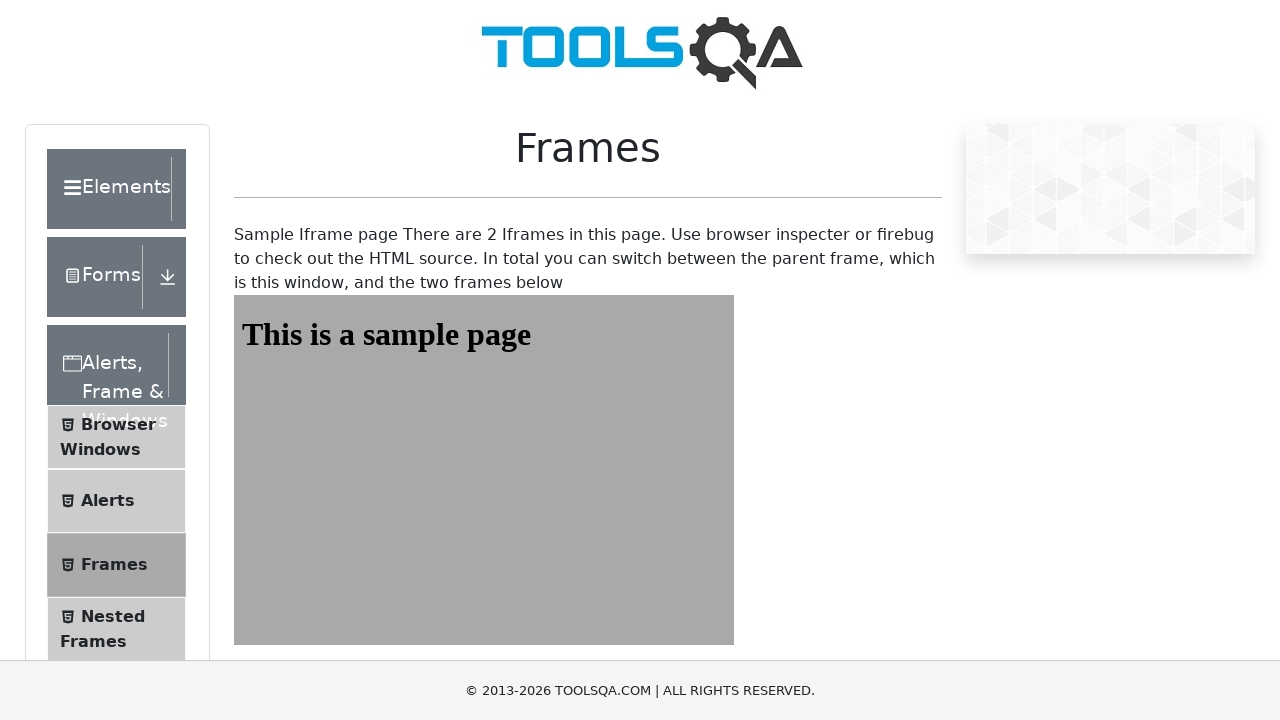